Tests notification message functionality by clicking a link multiple times and verifying that different notification messages appear after page refreshes

Starting URL: https://the-internet.herokuapp.com/notification_message_rendered

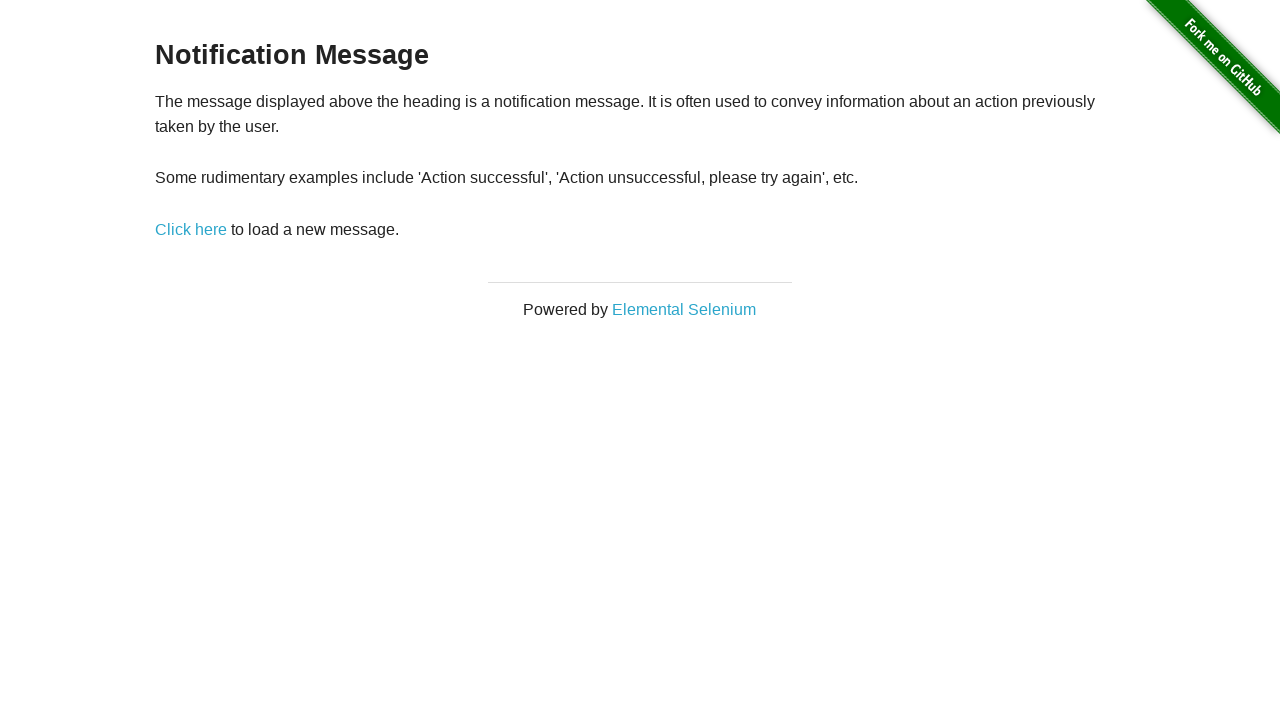

Clicked notification trigger link at (191, 229) on a[href="/notification_message"]
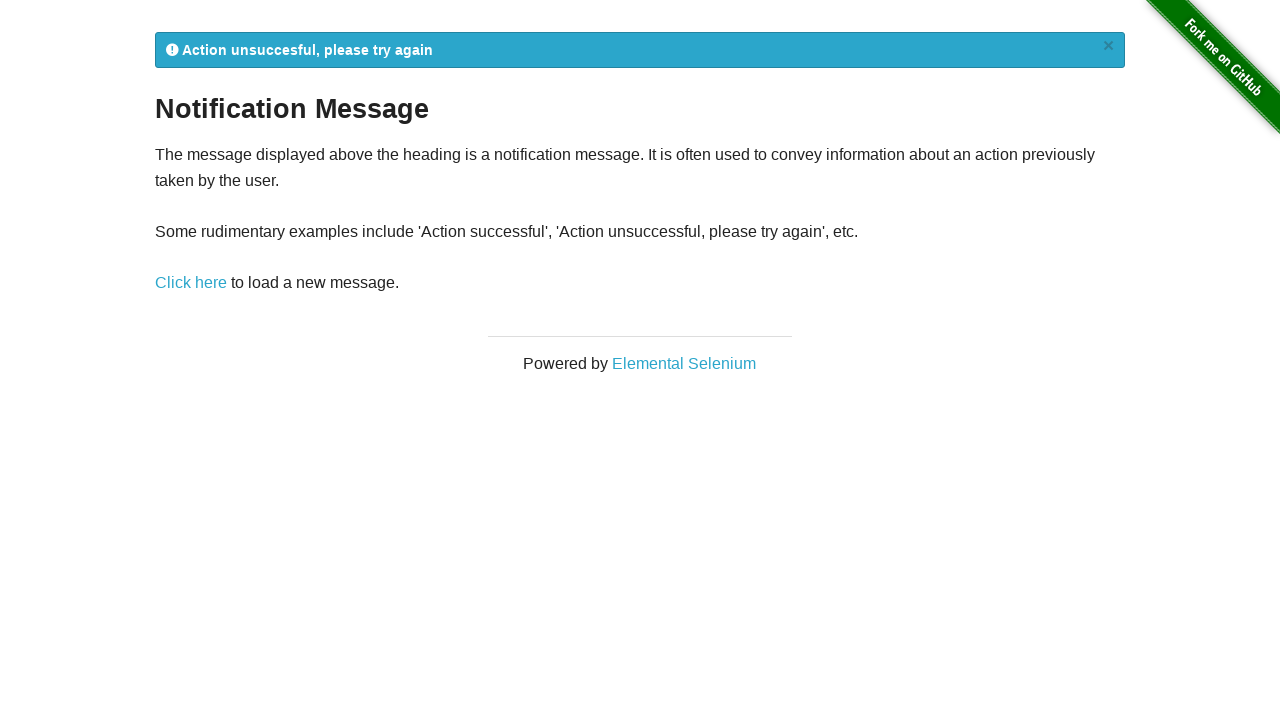

Flash notification message appeared
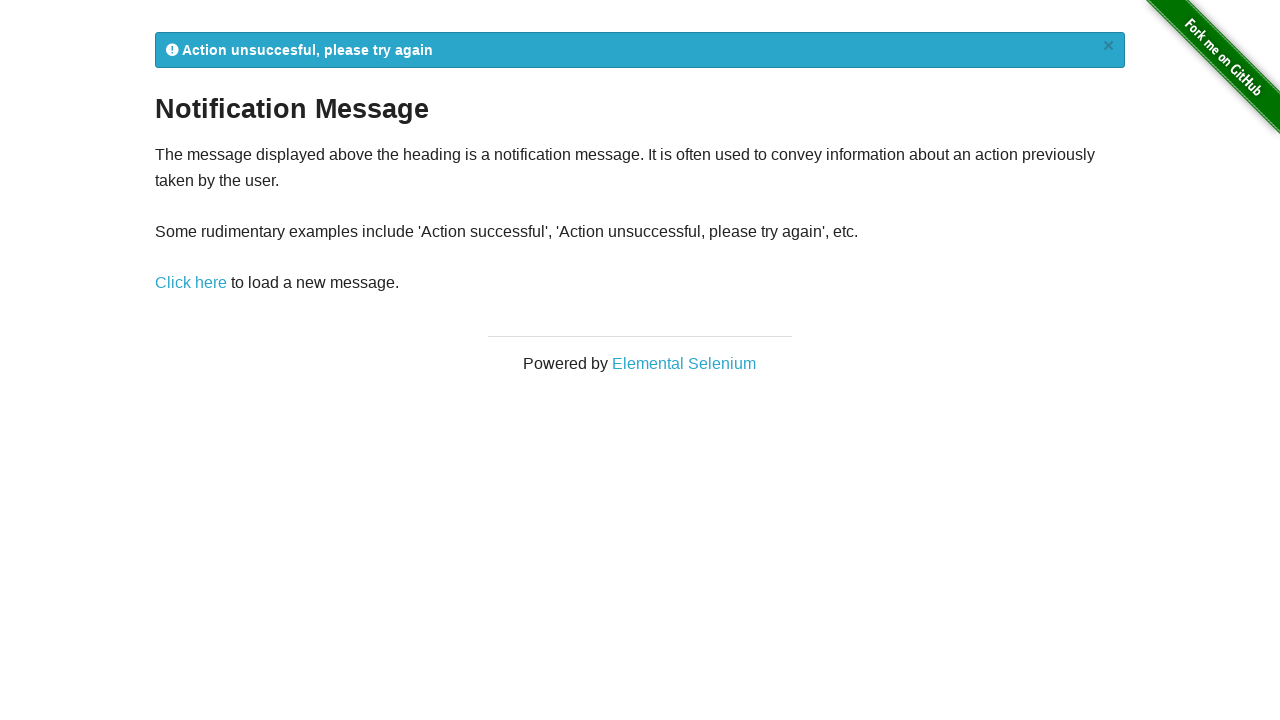

Refreshed page (iteration 1)
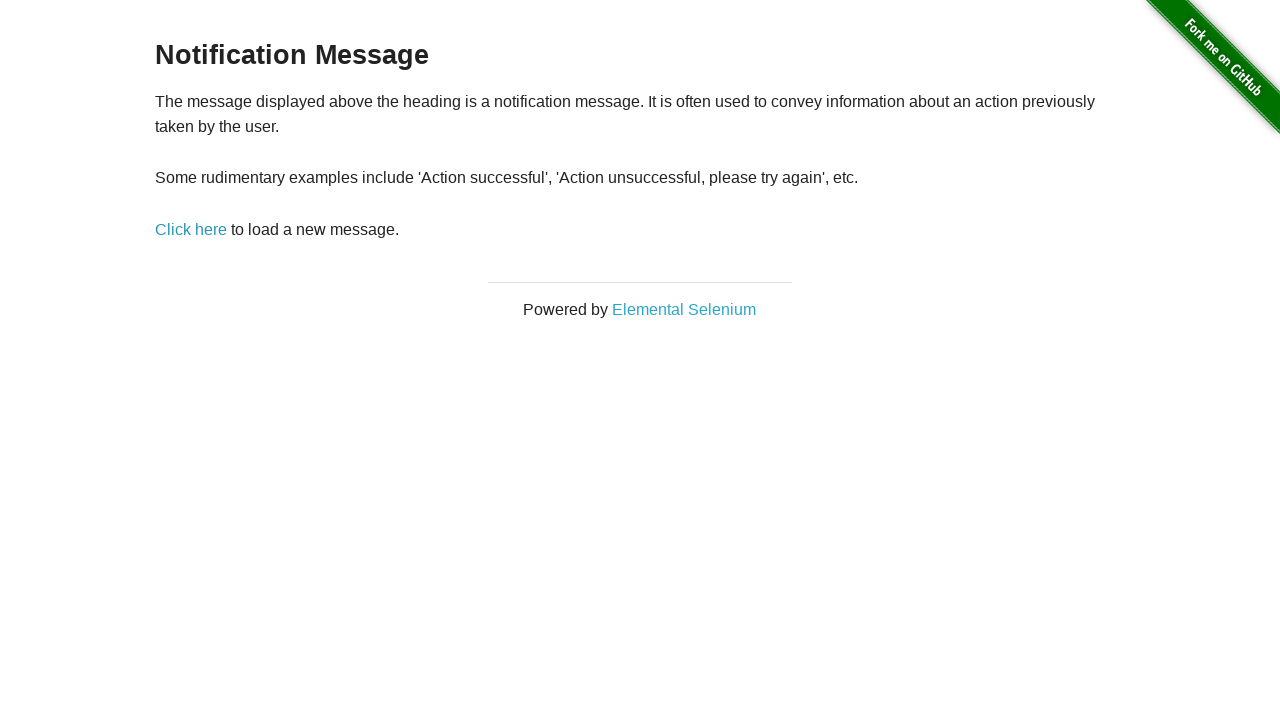

Clicked notification trigger link (iteration 1) at (191, 229) on a[href="/notification_message"]
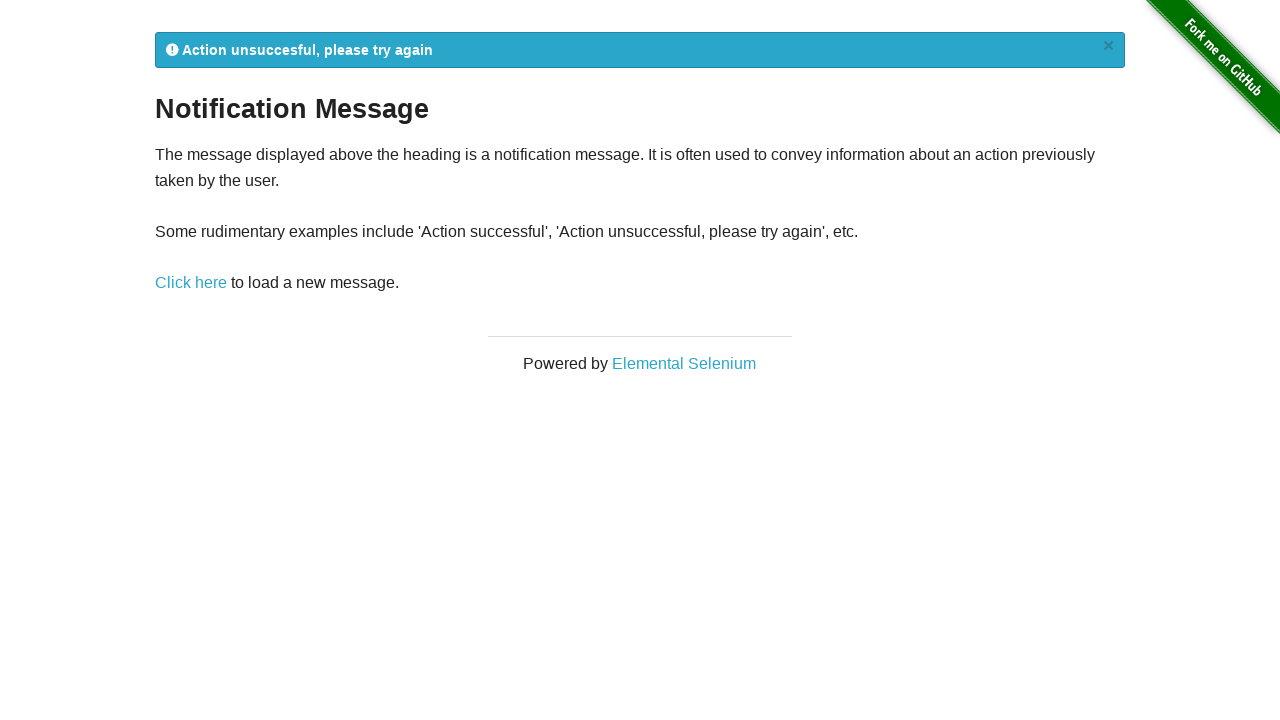

Flash notification appeared (iteration 1)
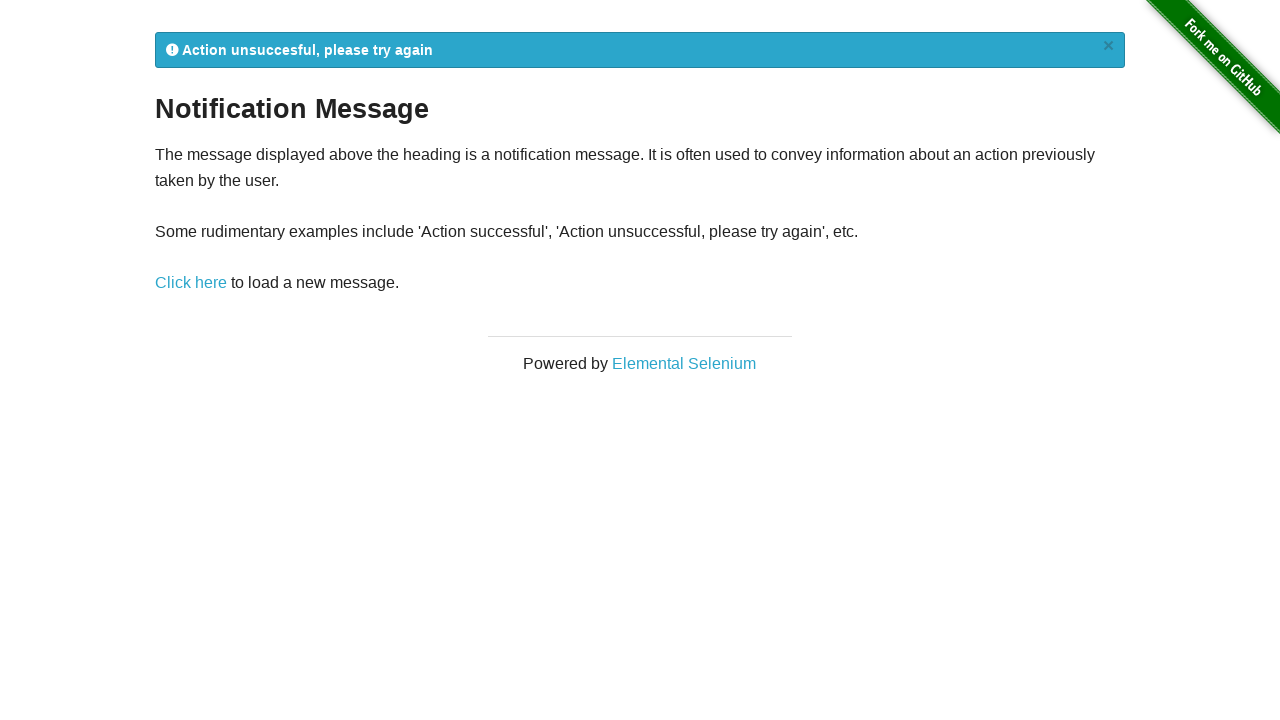

Refreshed page (iteration 2)
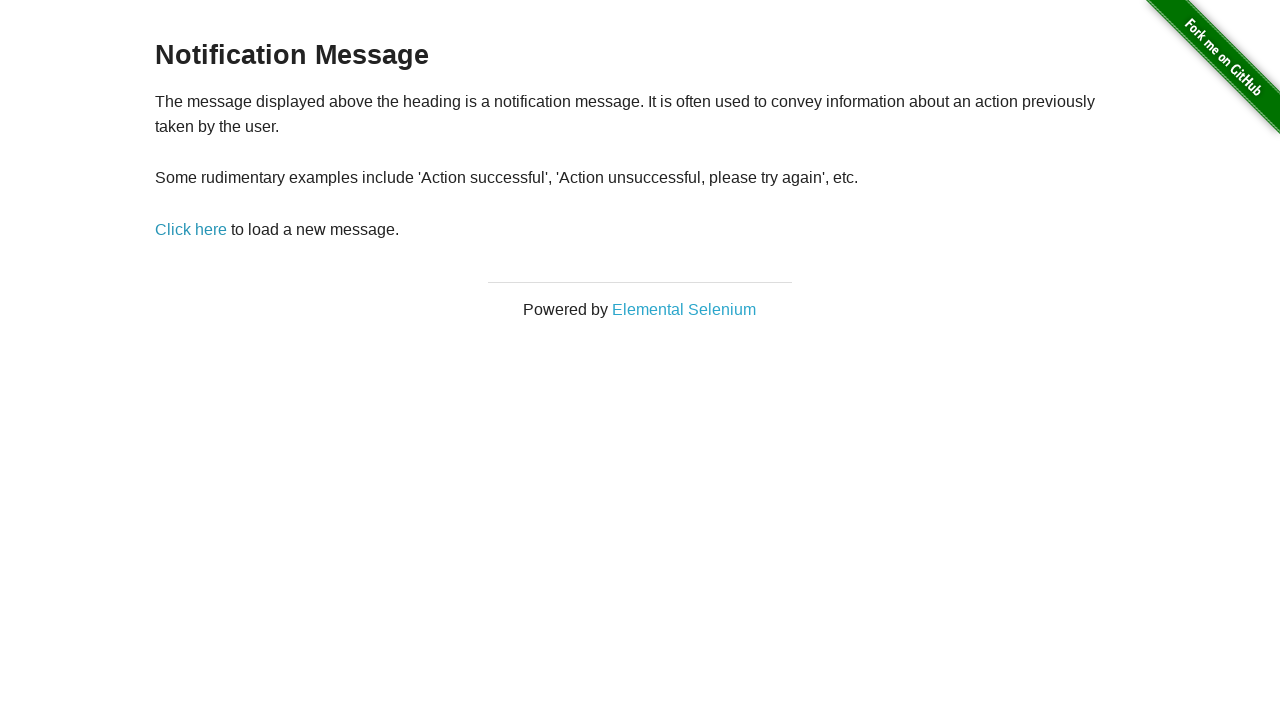

Clicked notification trigger link (iteration 2) at (191, 229) on a[href="/notification_message"]
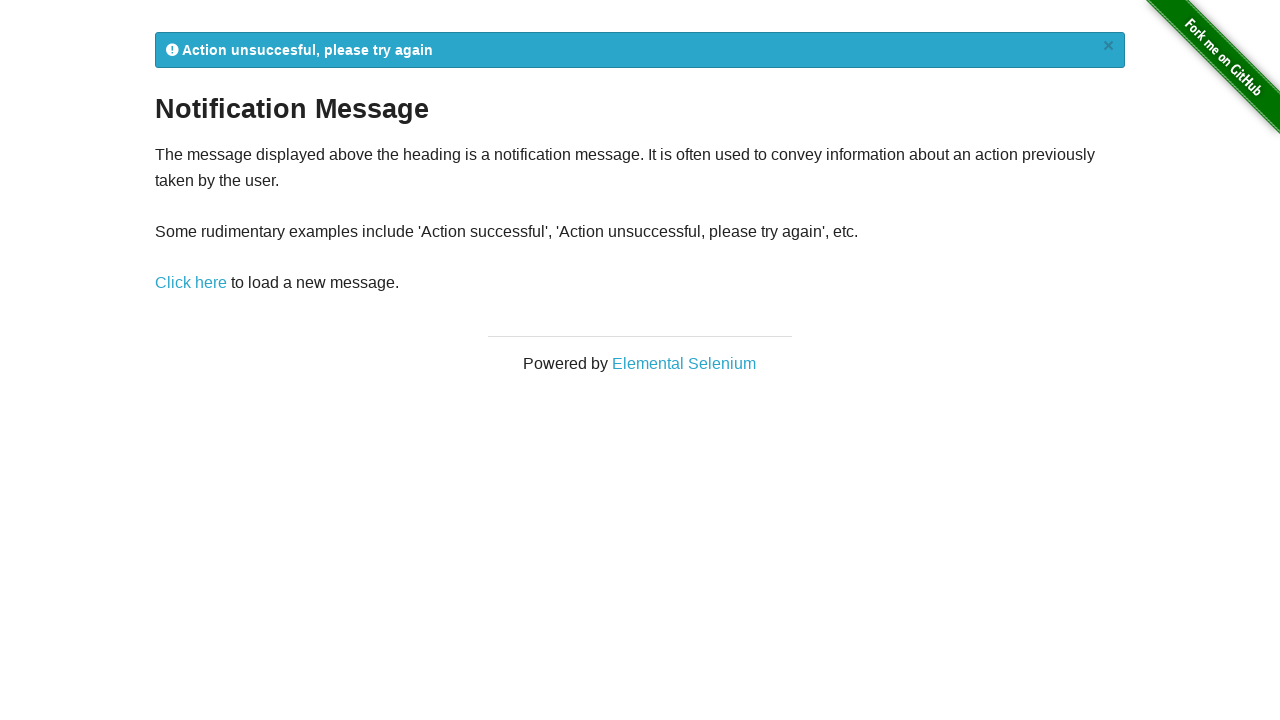

Flash notification appeared (iteration 2)
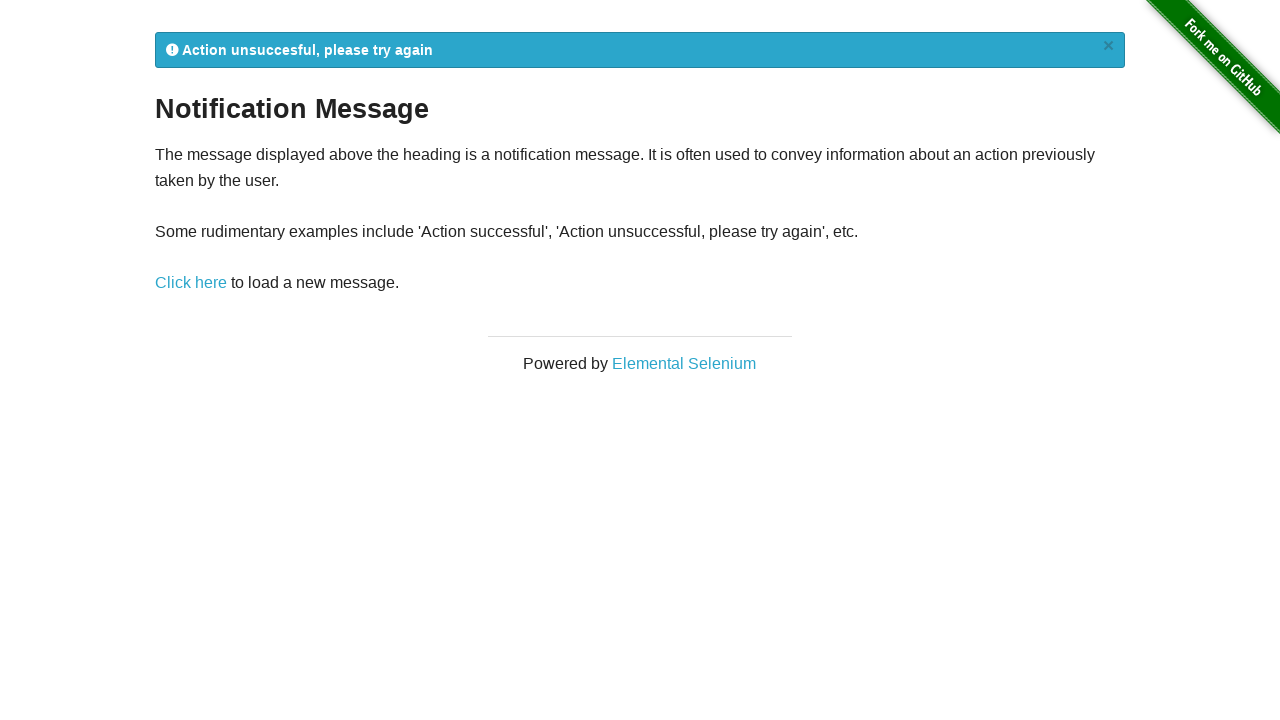

Refreshed page (iteration 3)
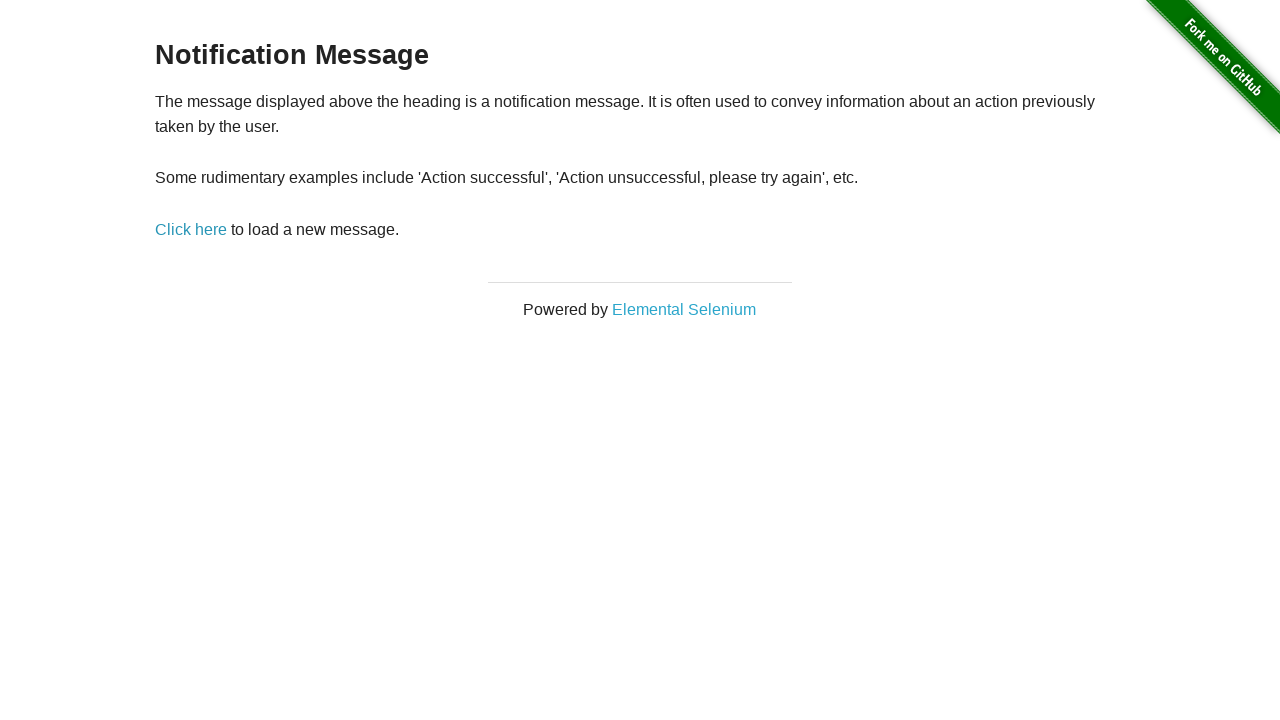

Clicked notification trigger link (iteration 3) at (191, 229) on a[href="/notification_message"]
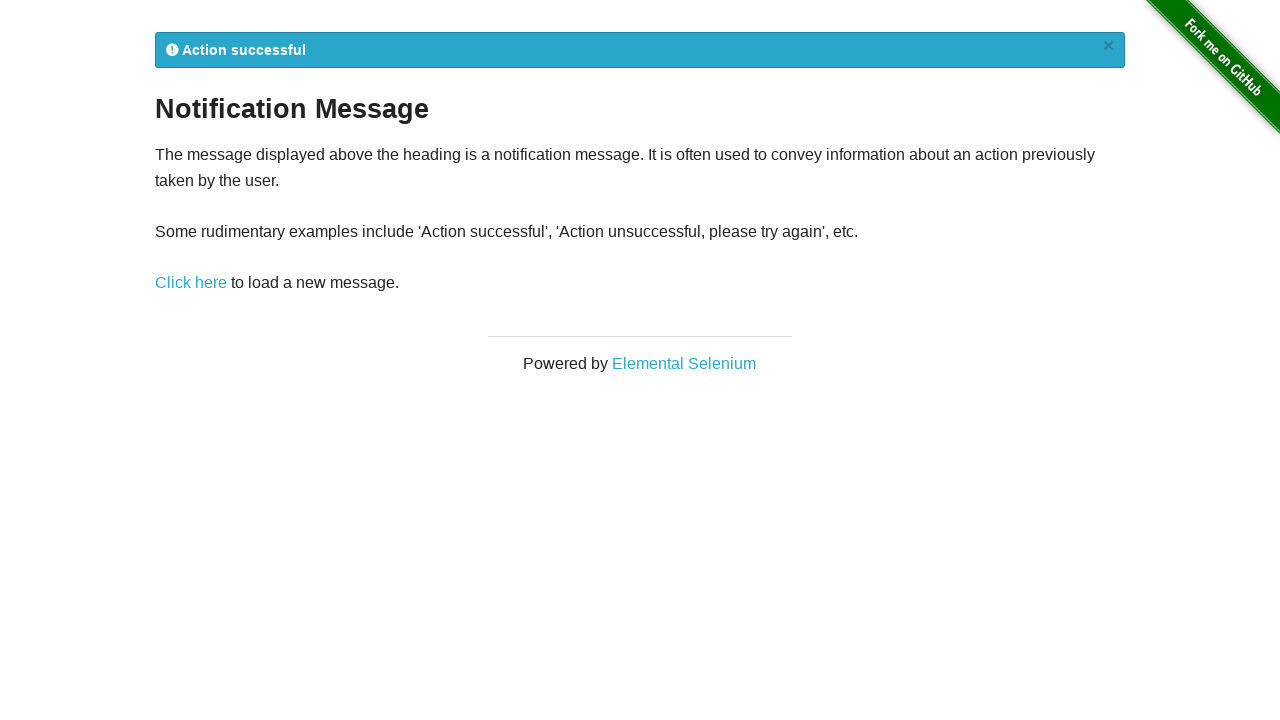

Flash notification appeared (iteration 3)
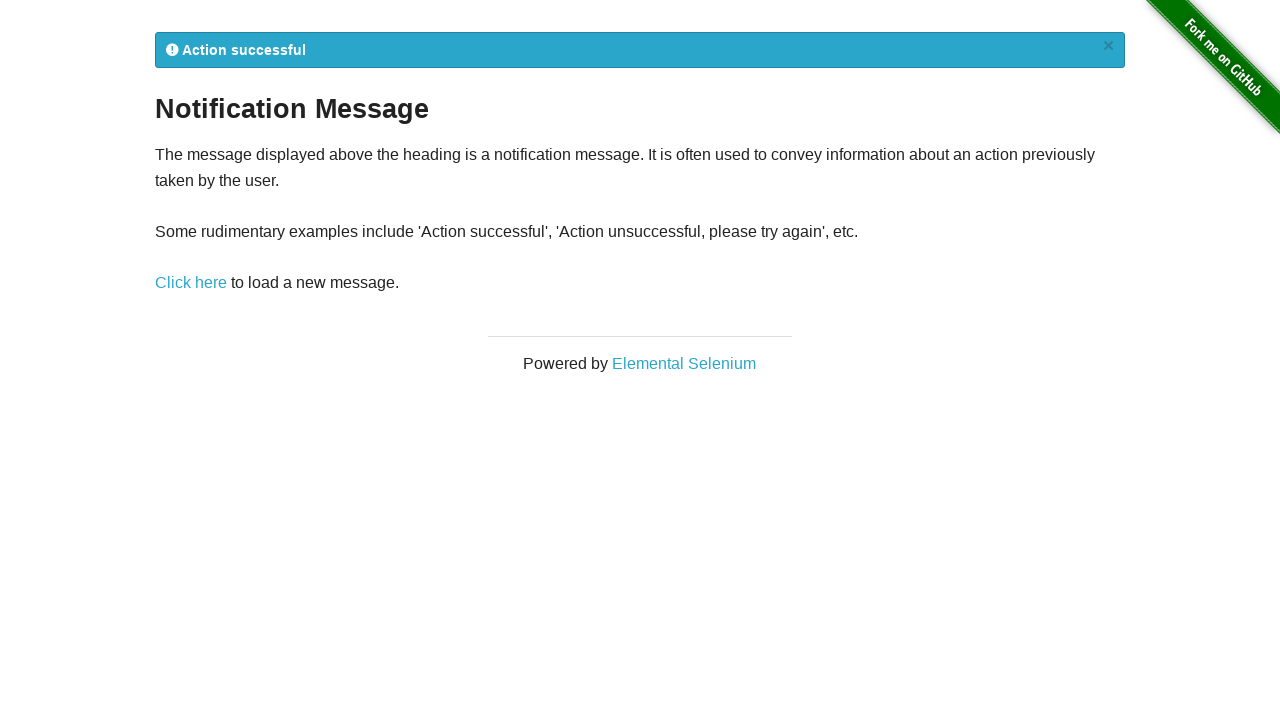

Refreshed page (iteration 4)
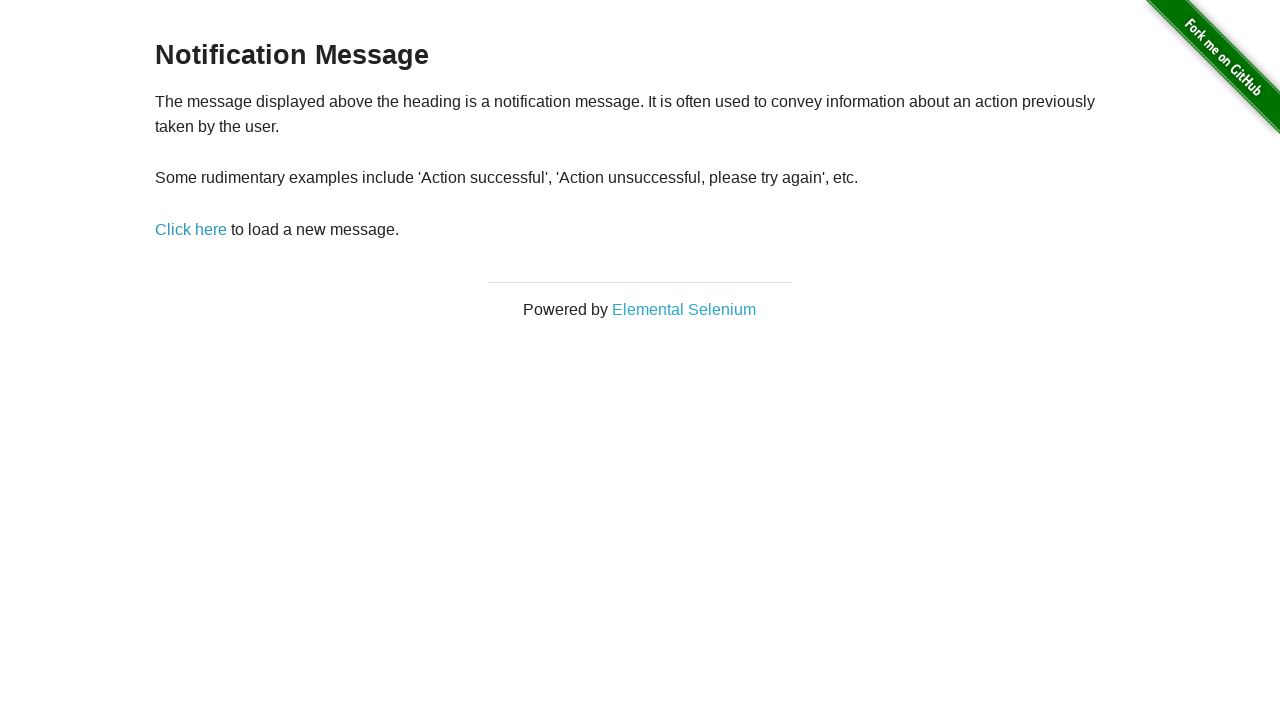

Clicked notification trigger link (iteration 4) at (191, 229) on a[href="/notification_message"]
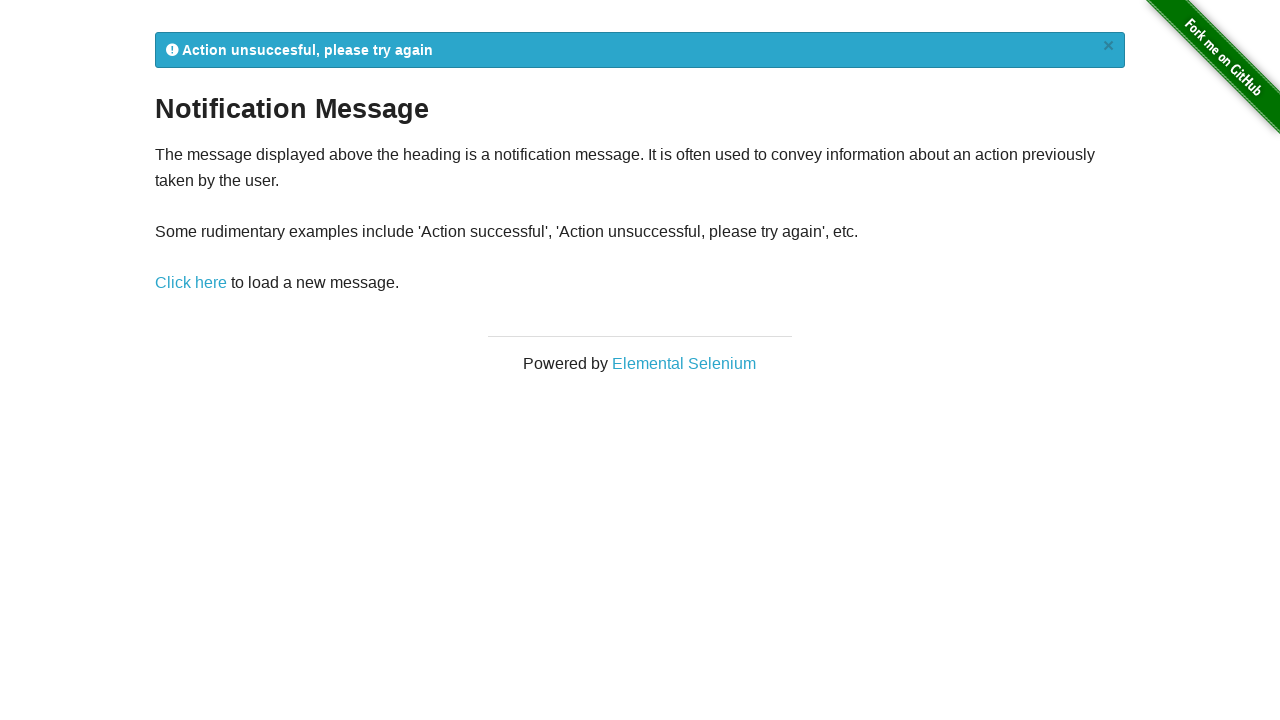

Flash notification appeared (iteration 4)
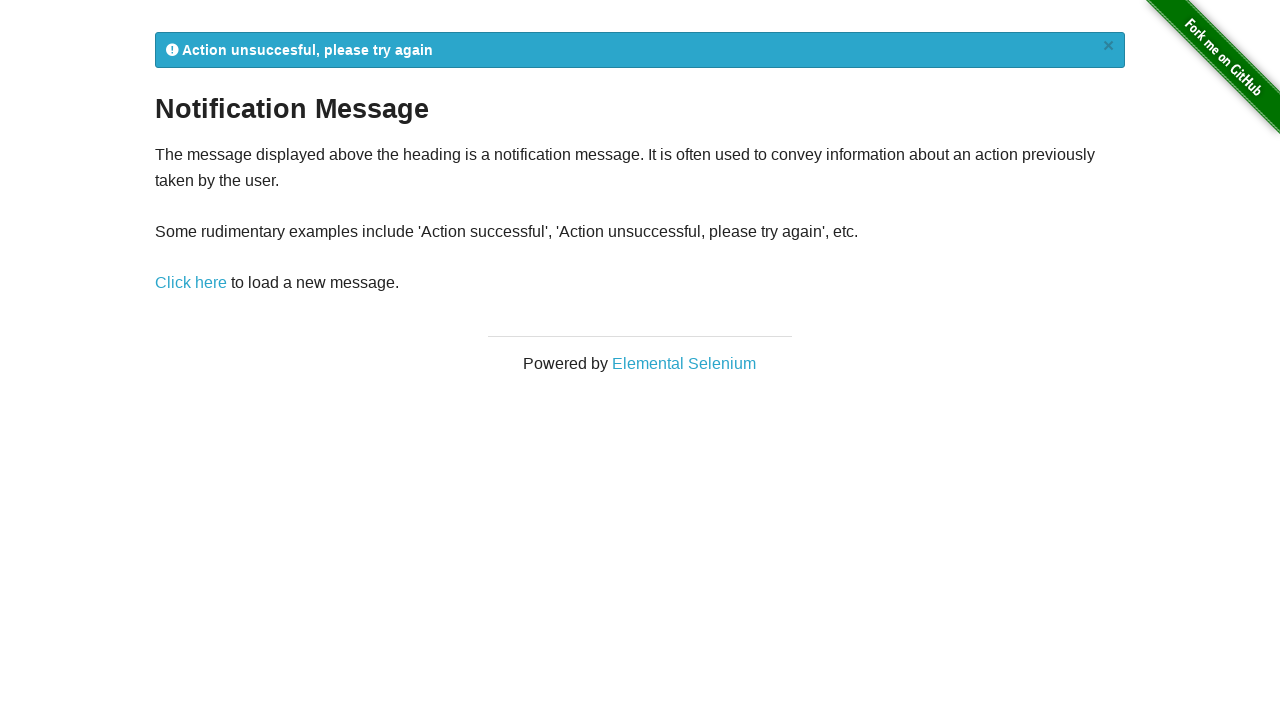

Refreshed page (iteration 5)
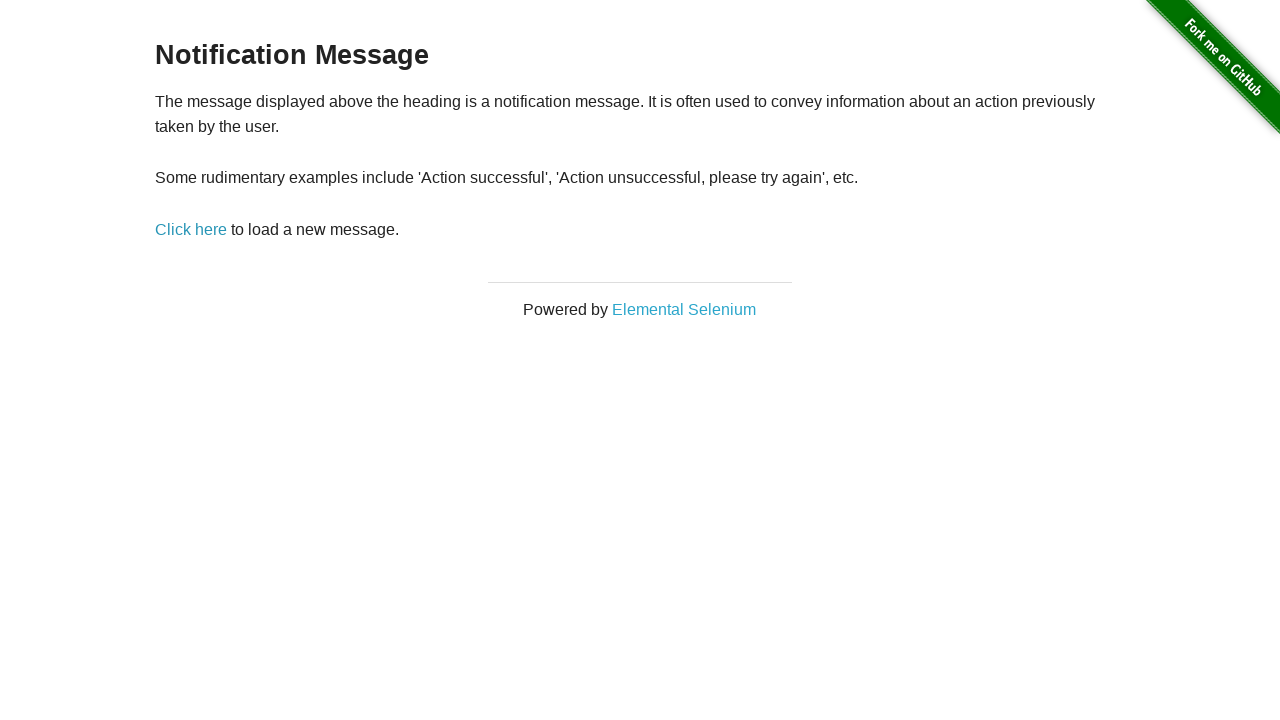

Clicked notification trigger link (iteration 5) at (191, 229) on a[href="/notification_message"]
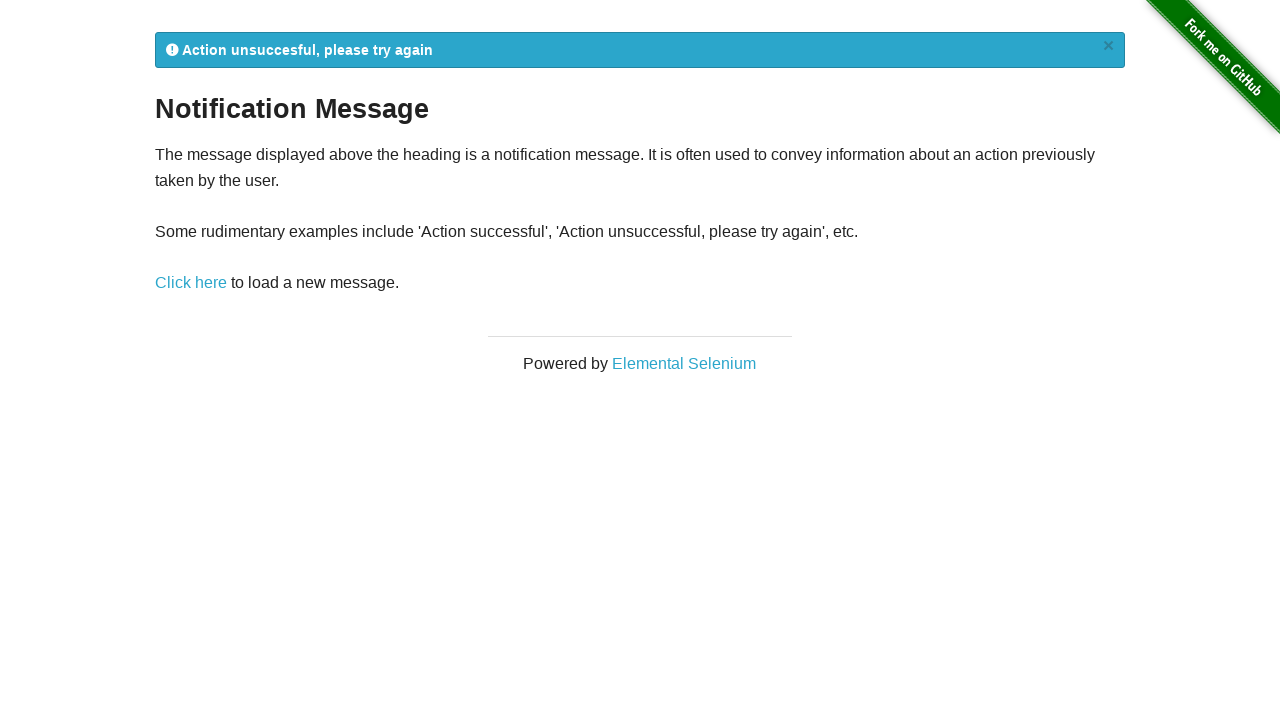

Flash notification appeared (iteration 5)
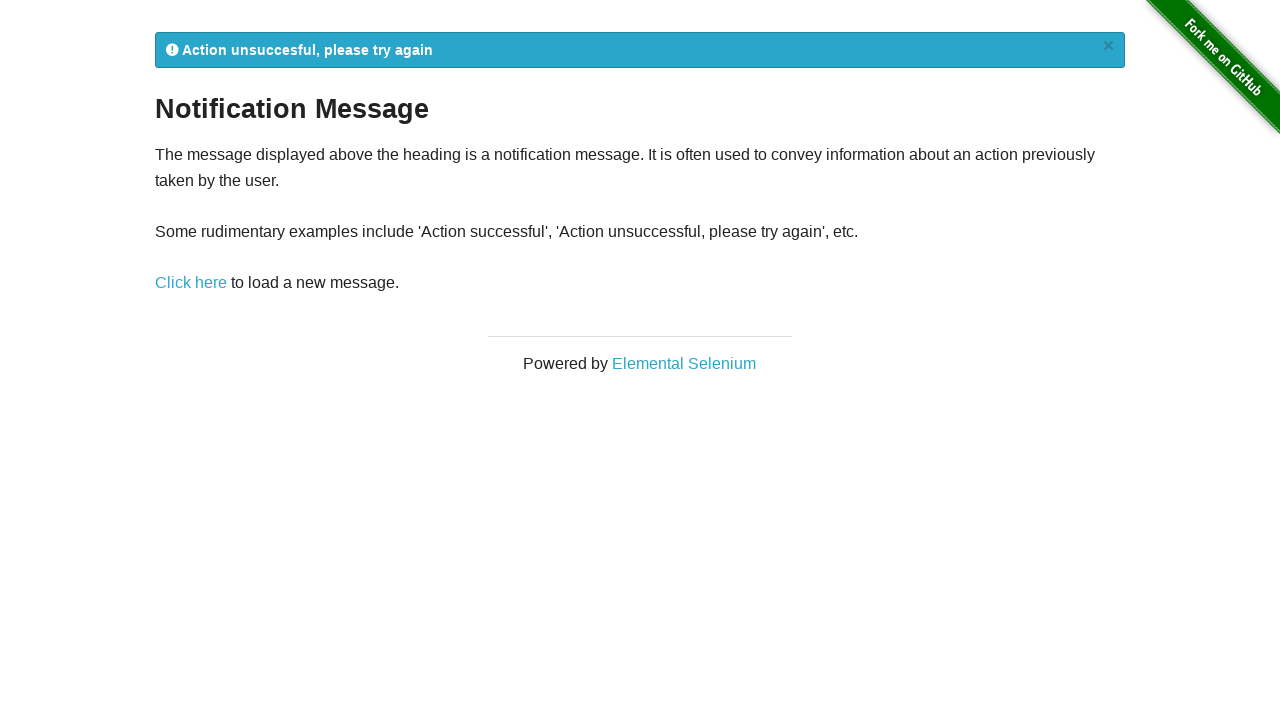

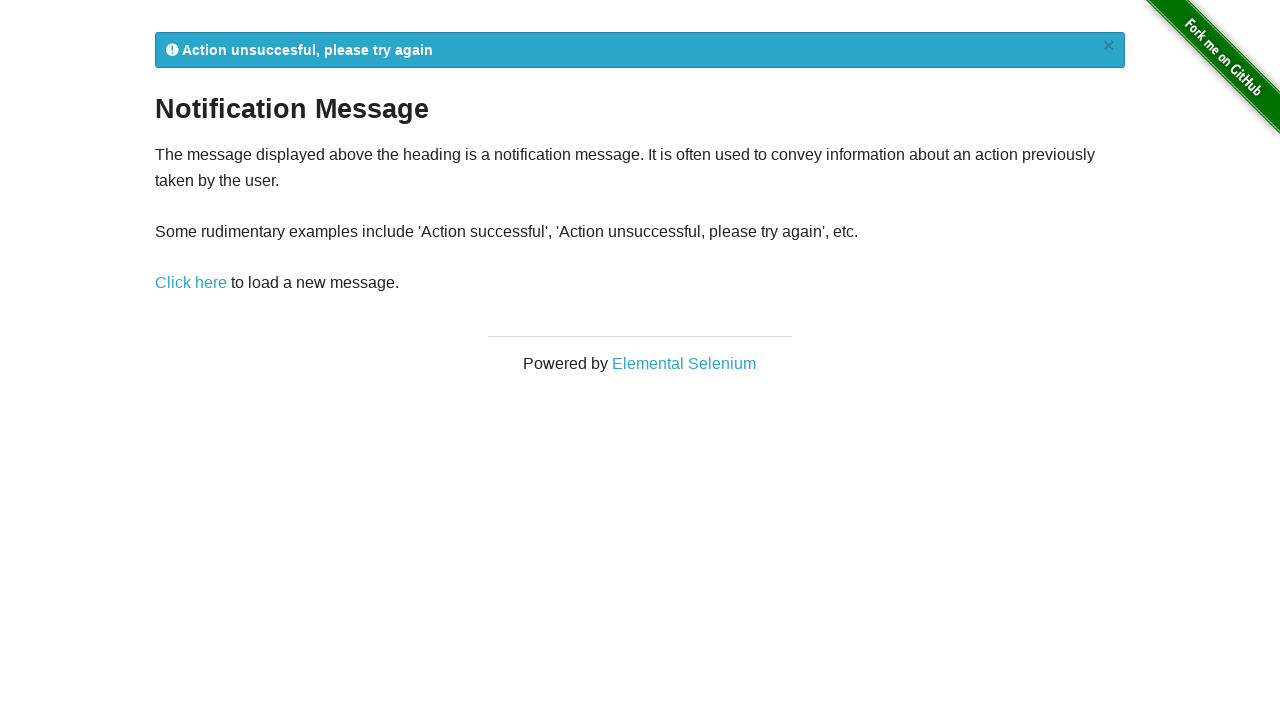